Tests the text box page on DemoQA by filling in the username field and verifying page elements are displayed correctly

Starting URL: https://demoqa.com/text-box

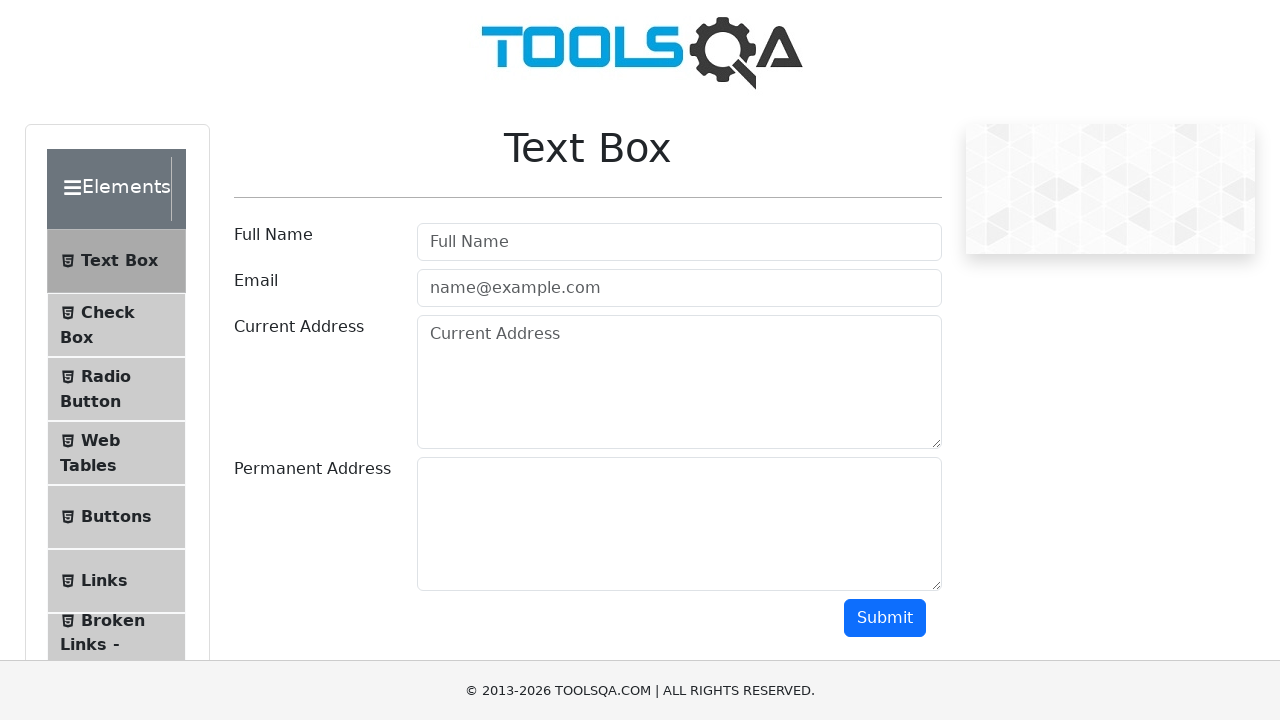

Waited for Text Box title to load
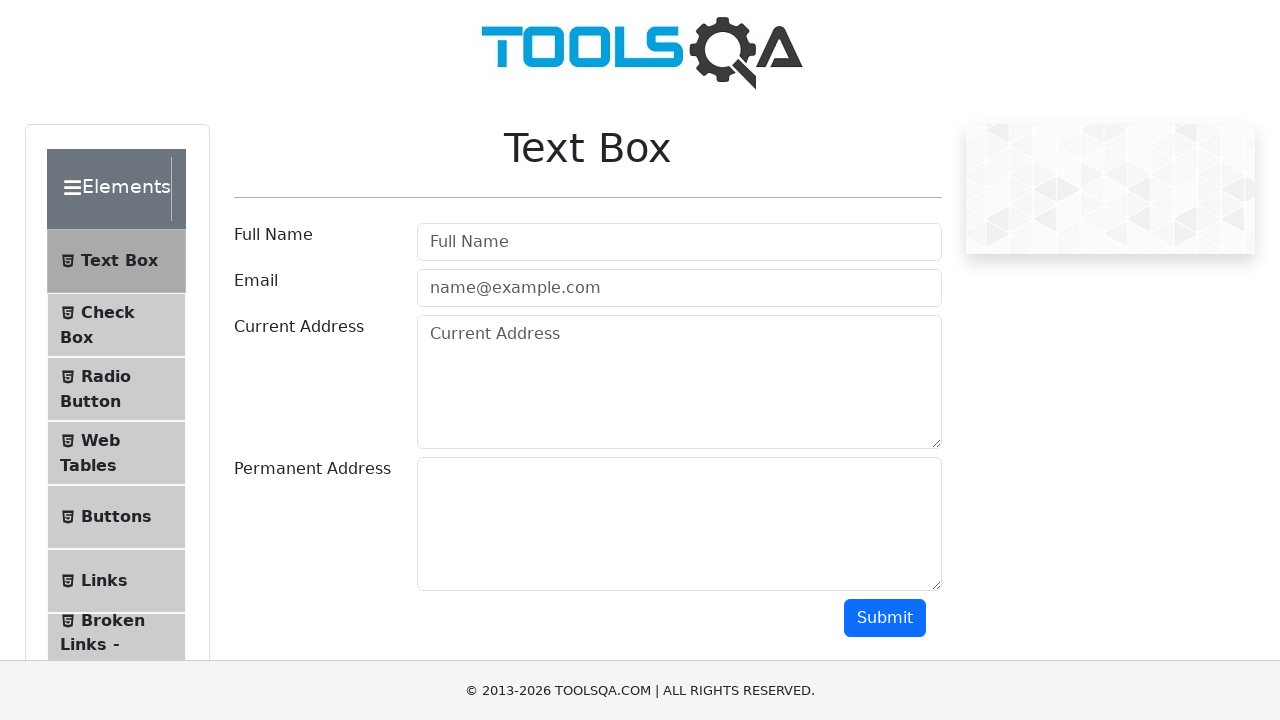

Filled username field with 'Ganesh' on input#userName
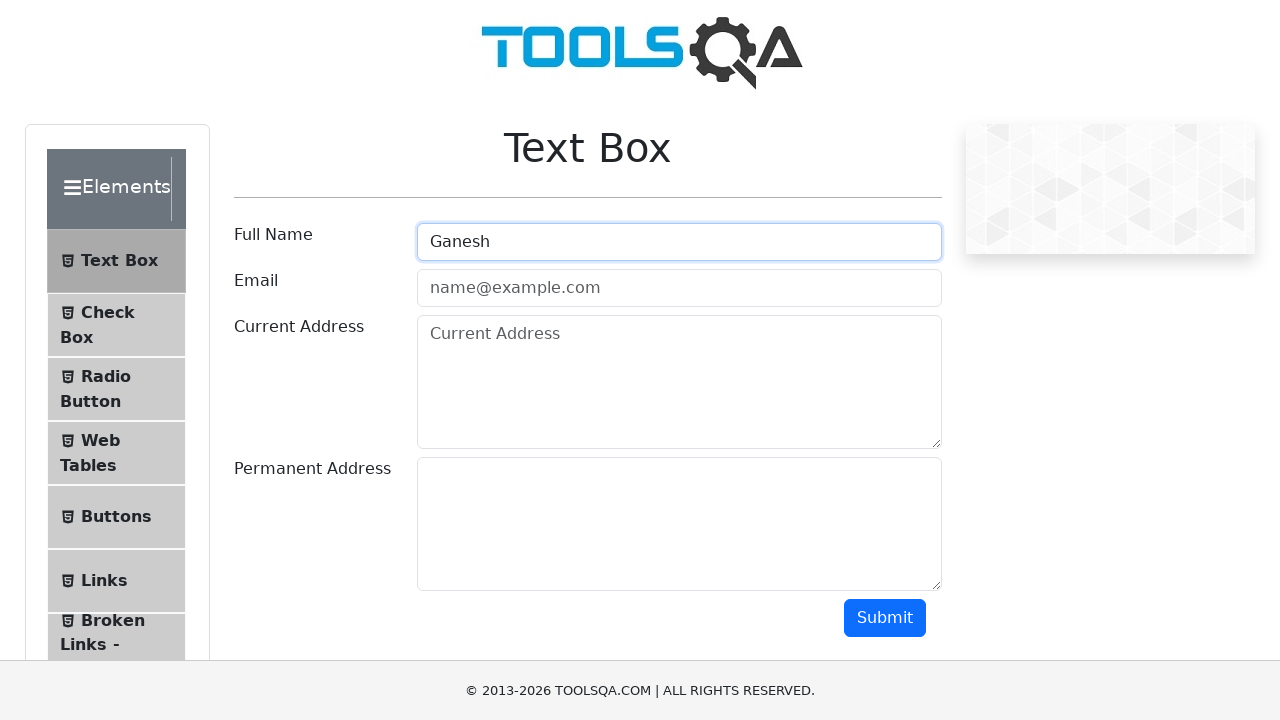

Verified username input field is visible
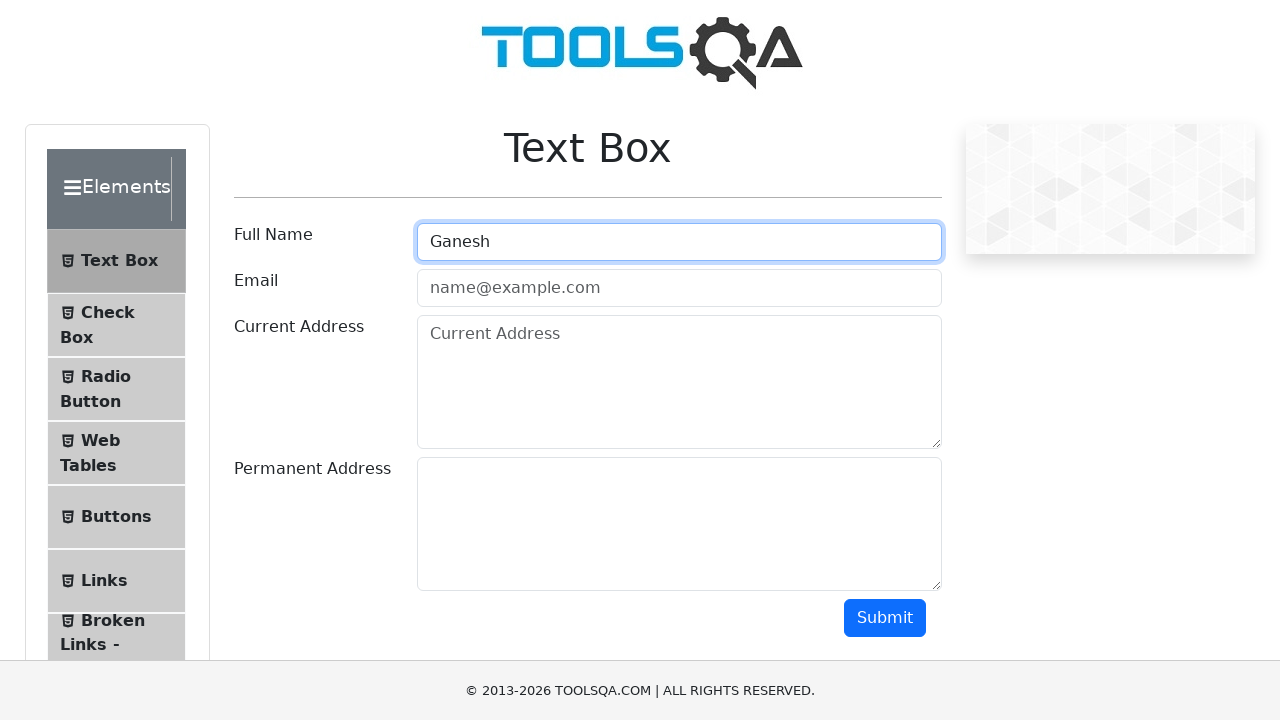

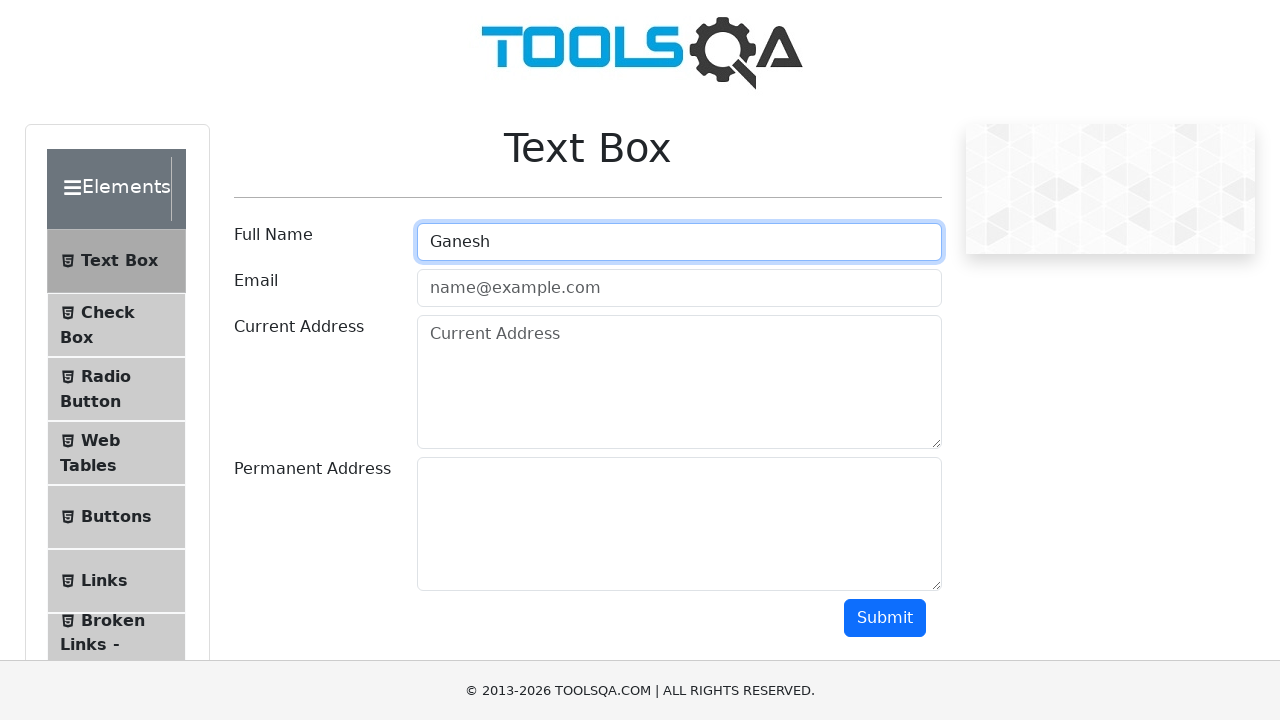